Tests that todo data persists after page reload

Starting URL: https://demo.playwright.dev/todomvc

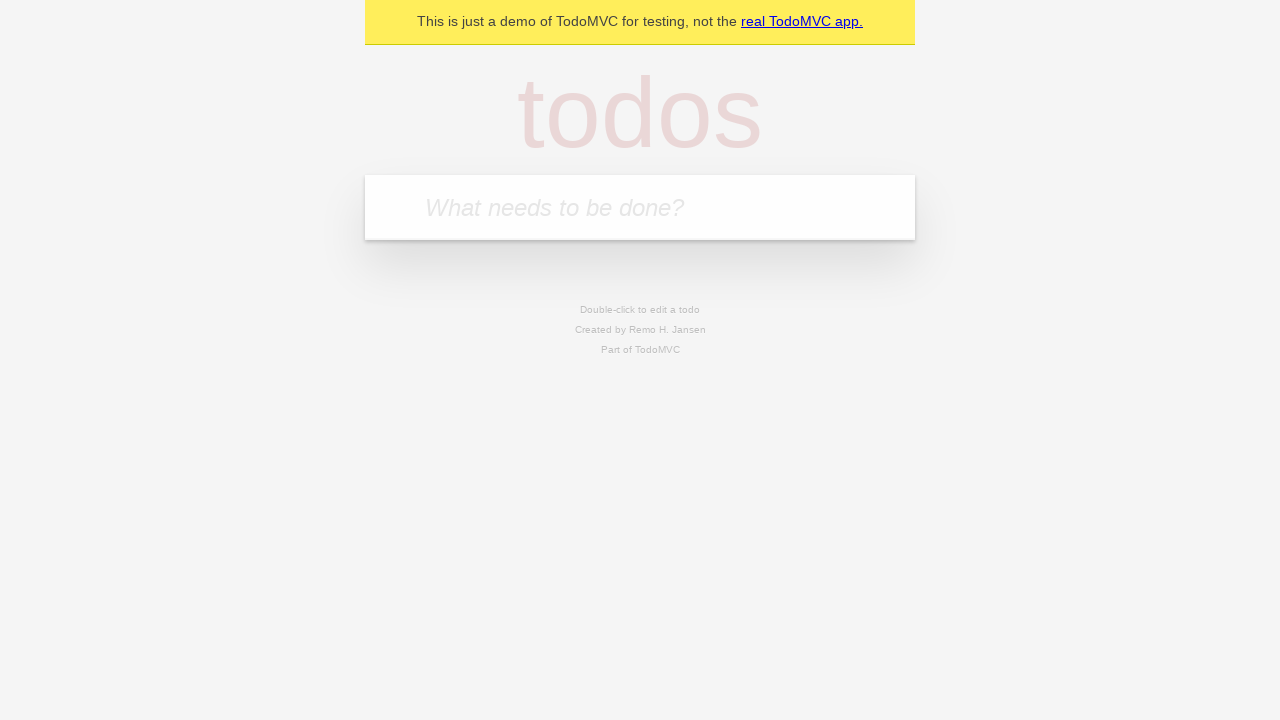

Filled todo input with 'buy some cheese' on internal:attr=[placeholder="What needs to be done?"i]
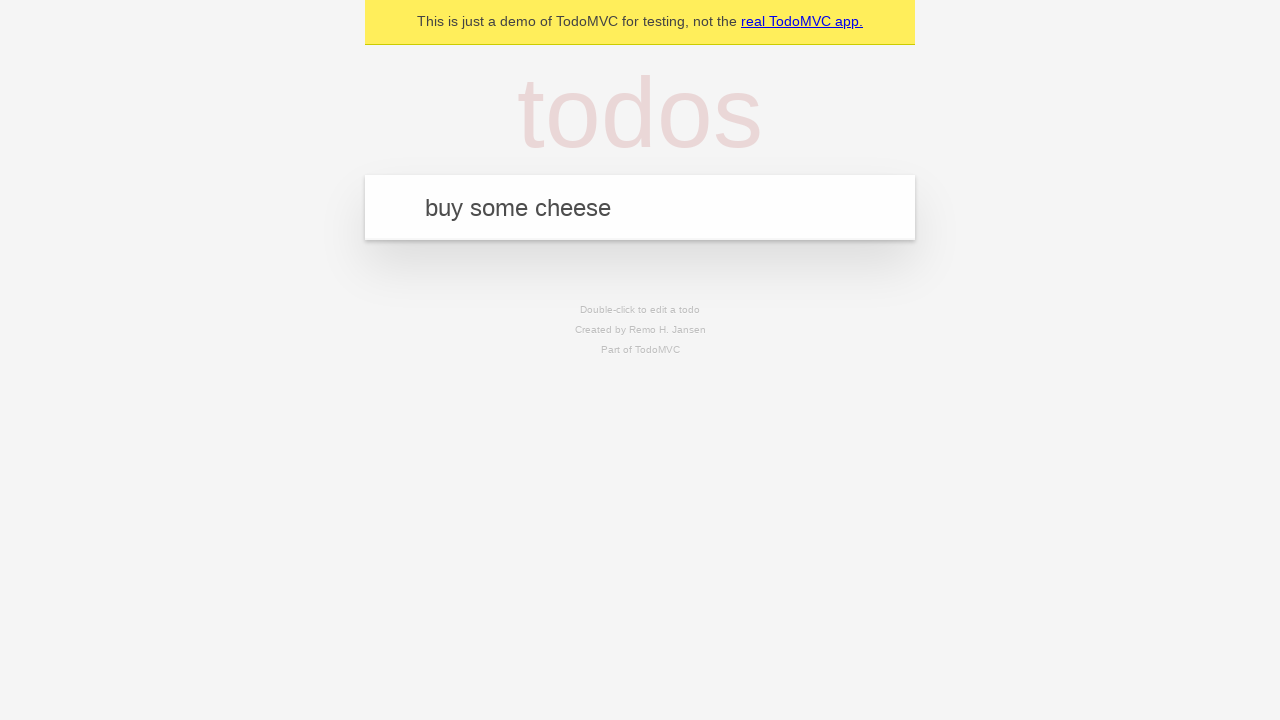

Pressed Enter to create todo 'buy some cheese' on internal:attr=[placeholder="What needs to be done?"i]
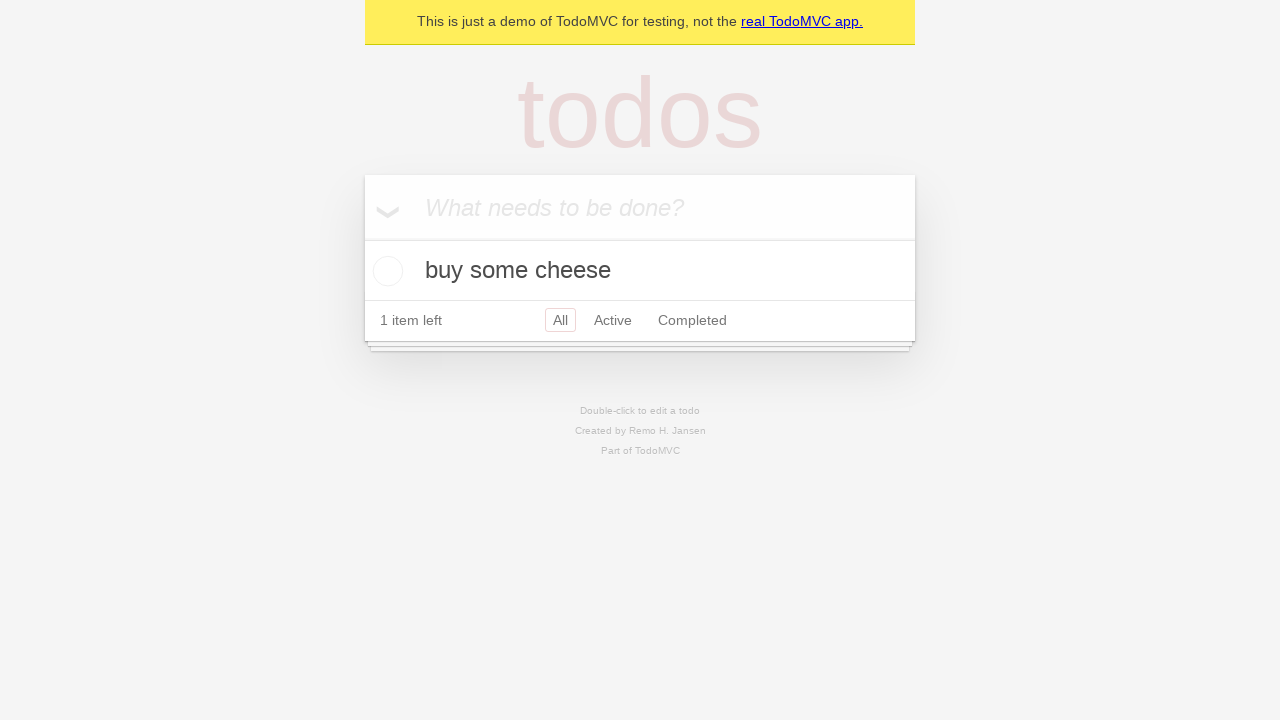

Filled todo input with 'feed the cat' on internal:attr=[placeholder="What needs to be done?"i]
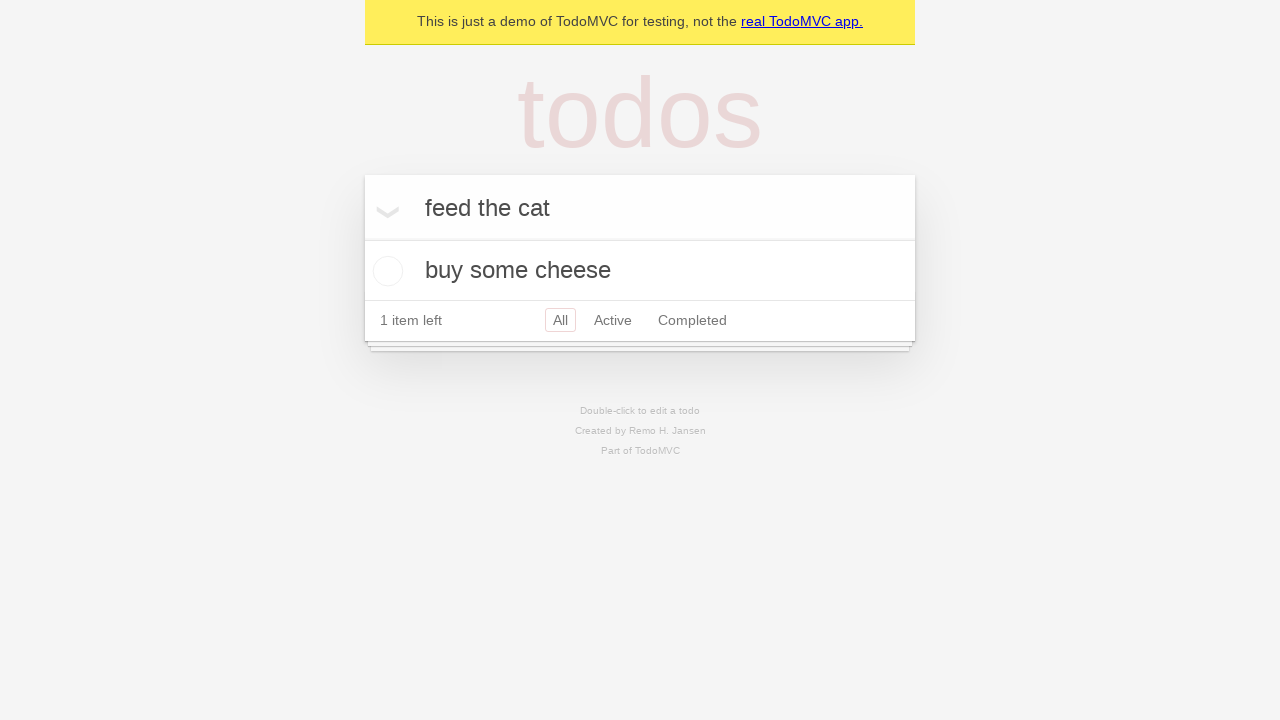

Pressed Enter to create todo 'feed the cat' on internal:attr=[placeholder="What needs to be done?"i]
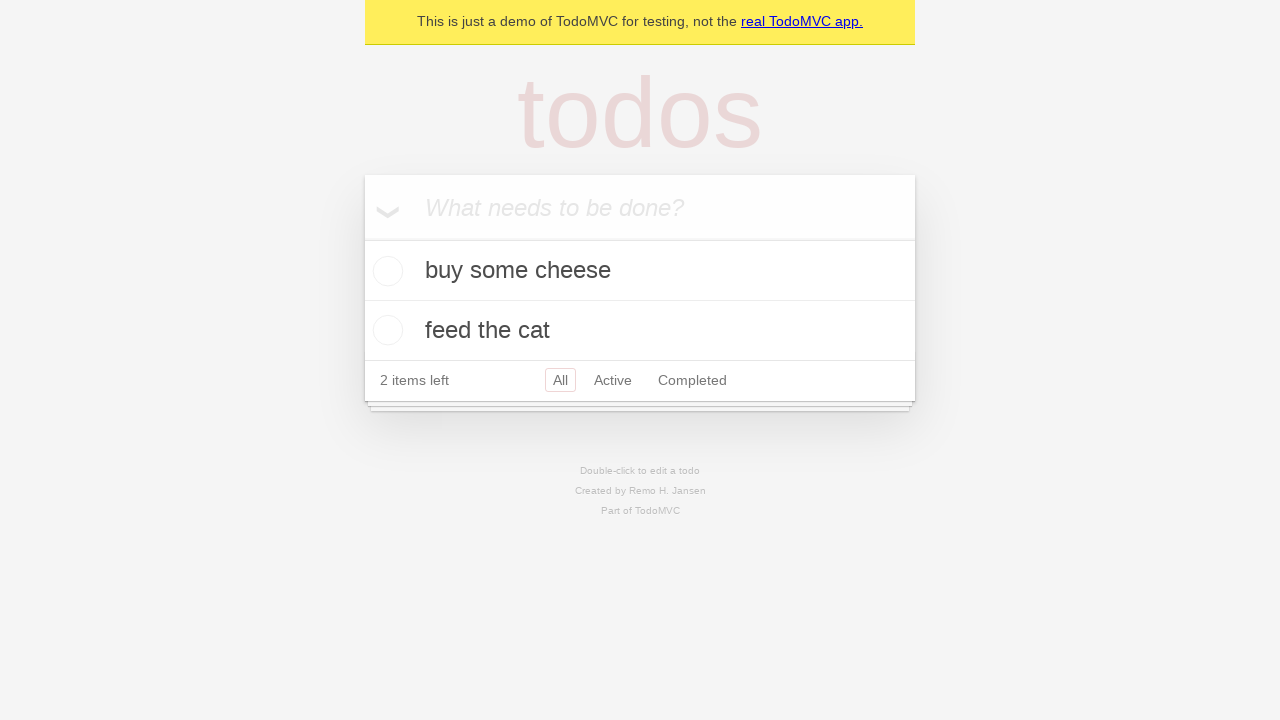

Located all todo items
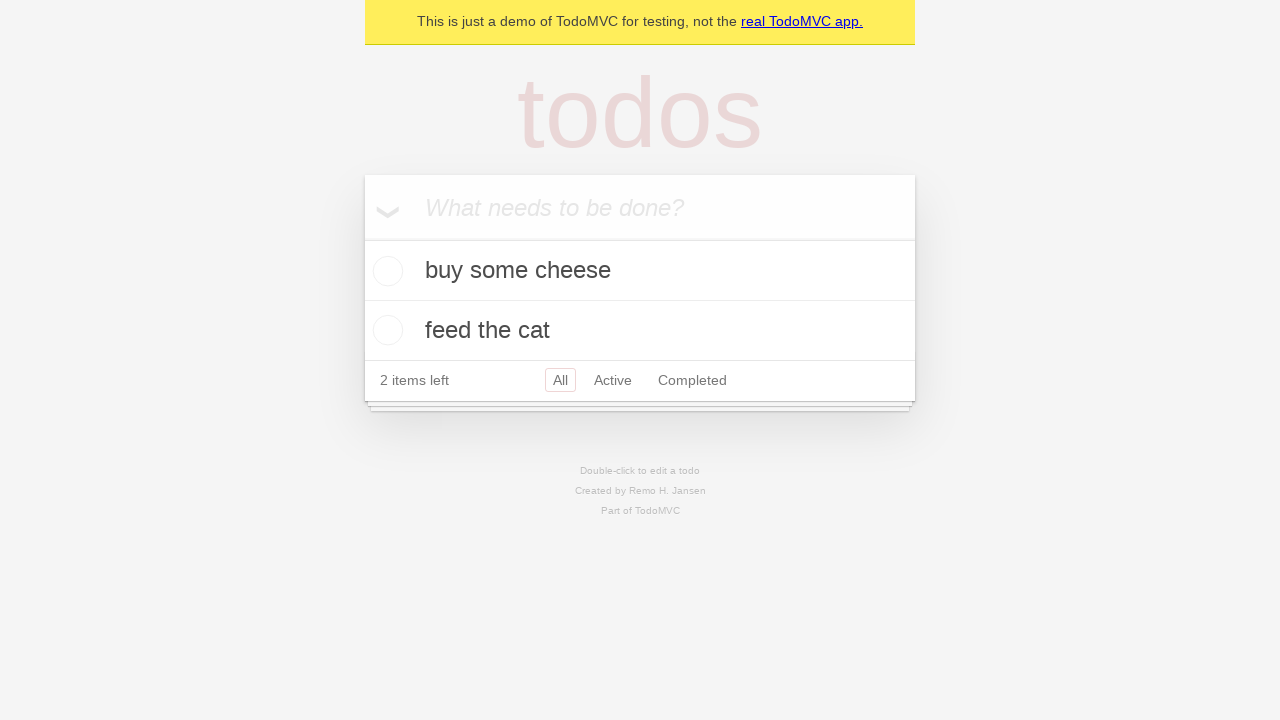

Located checkbox for first todo item
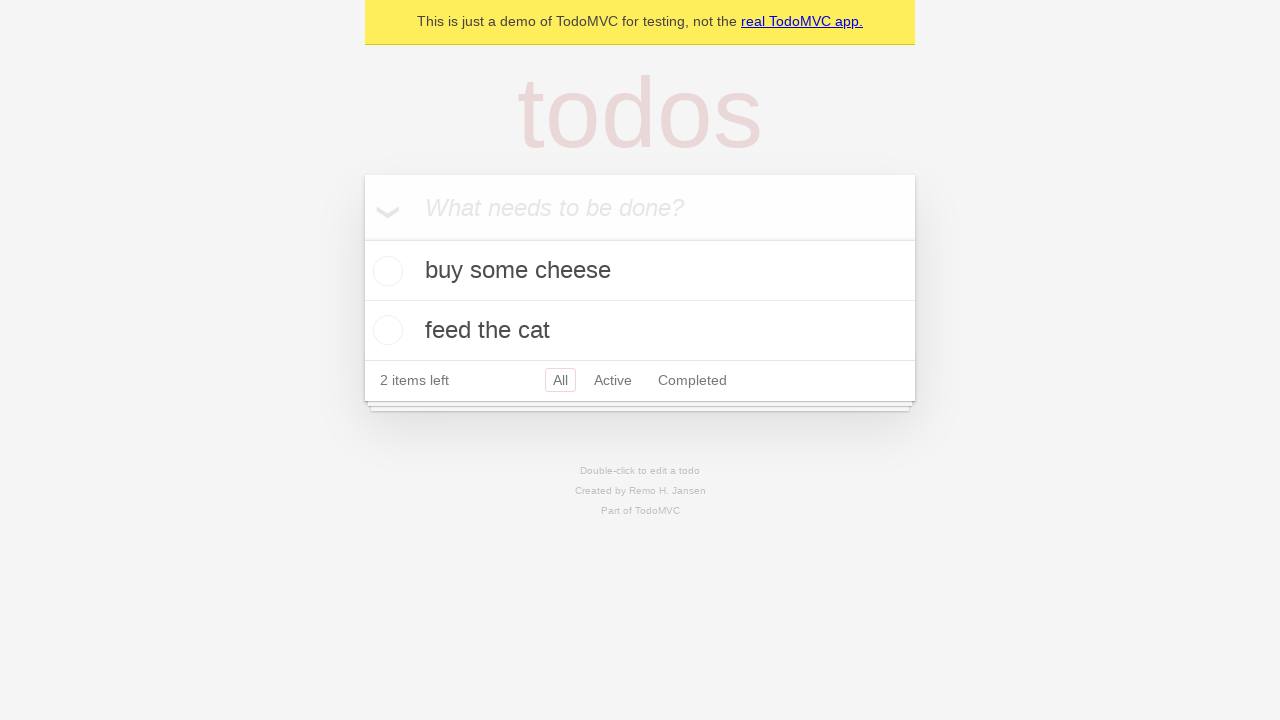

Checked first todo item at (385, 271) on internal:testid=[data-testid="todo-item"s] >> nth=0 >> internal:role=checkbox
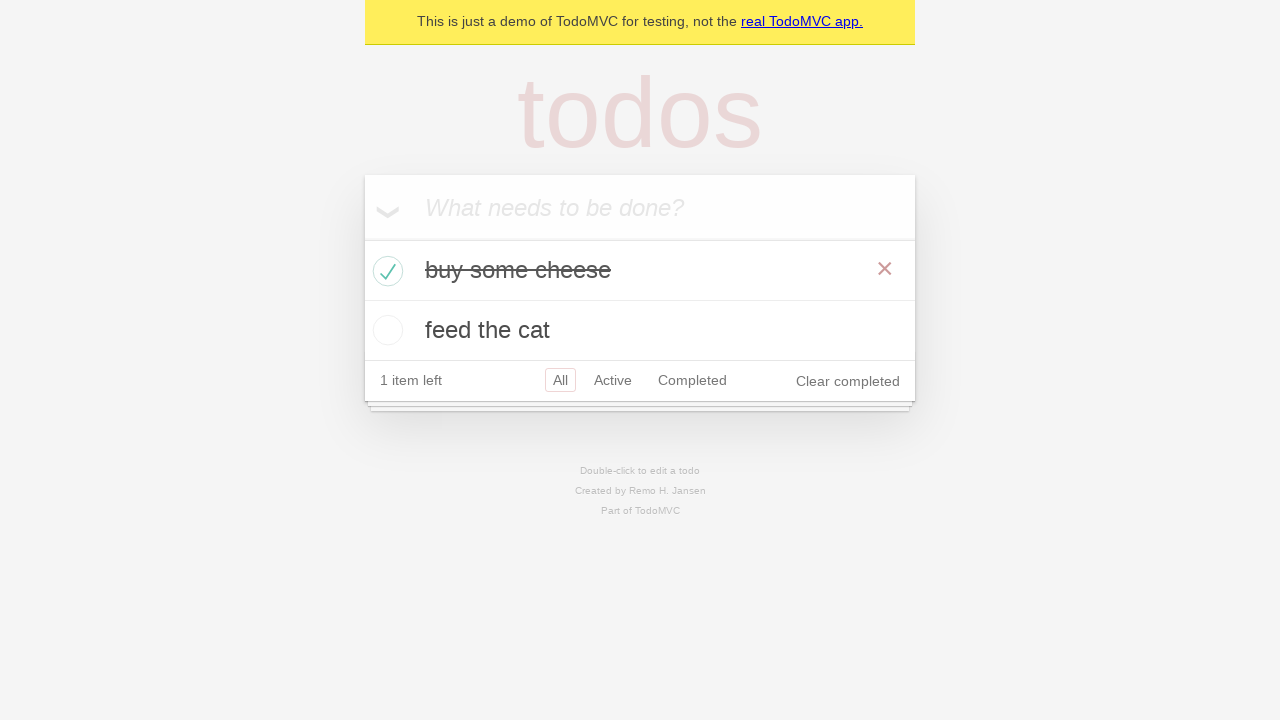

Reloaded the page to test data persistence
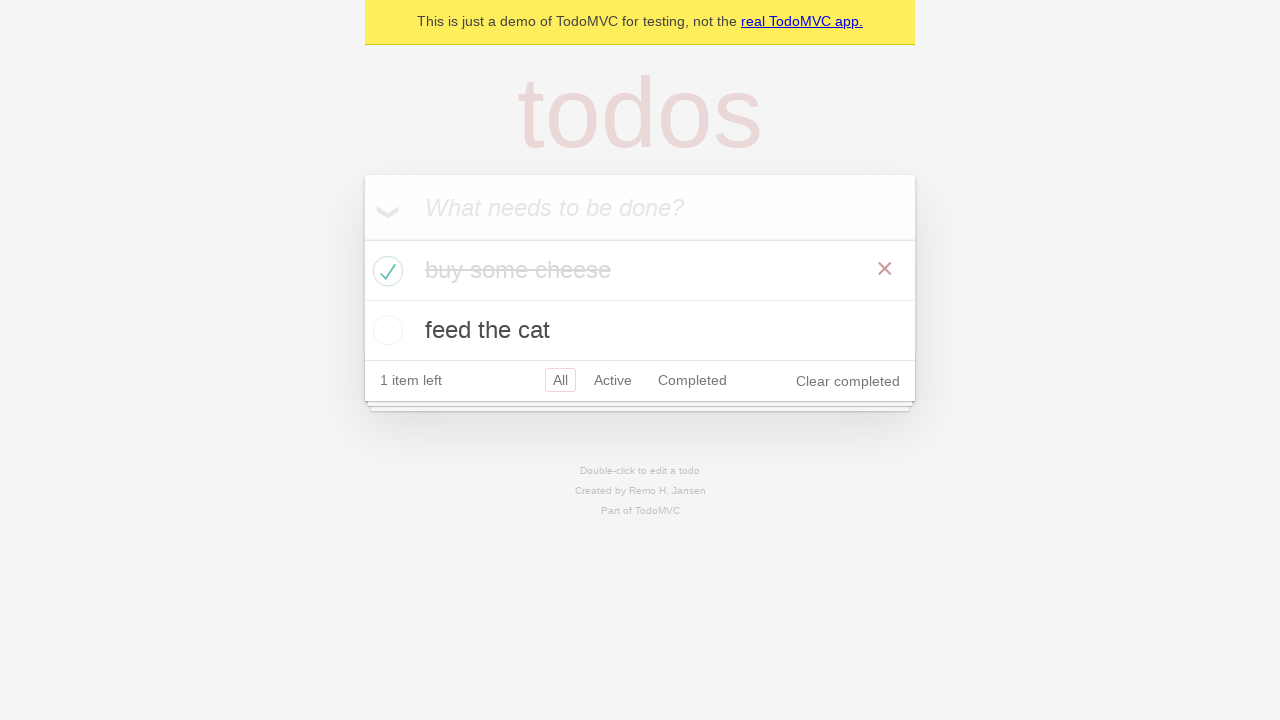

Todo items loaded after page reload
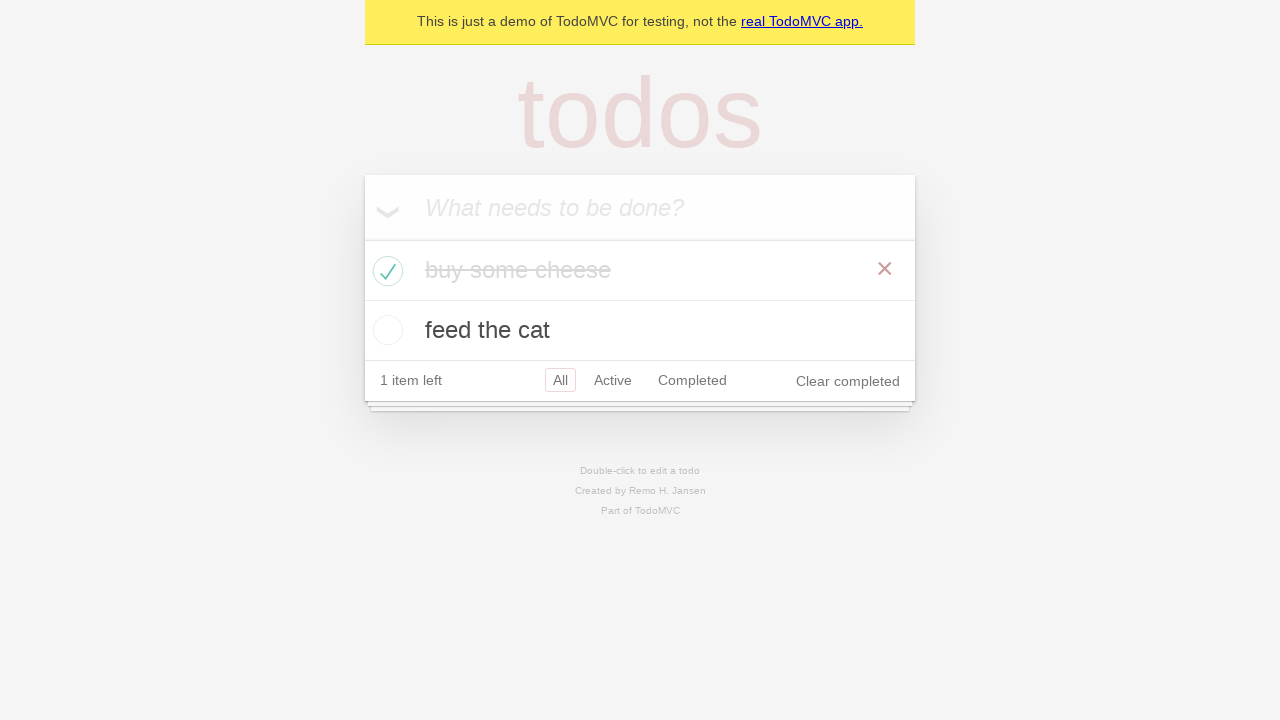

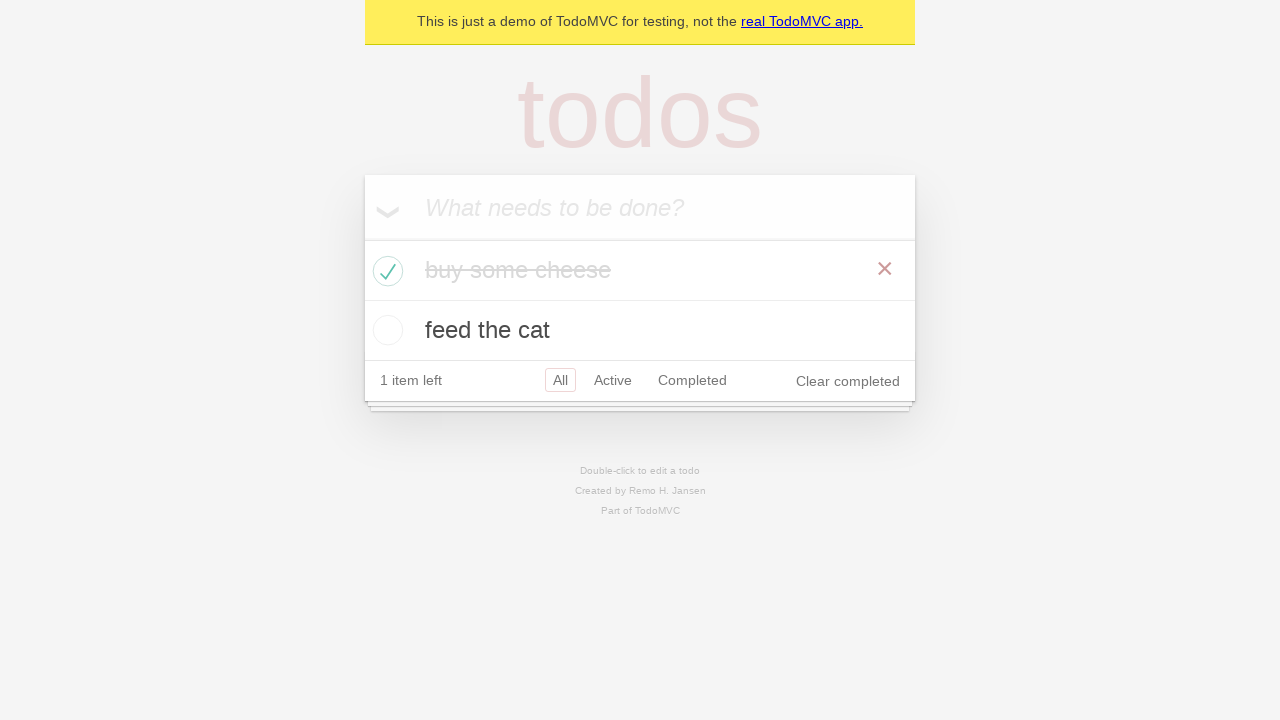